Tests dynamic loading functionality by clicking a start button, waiting for loading indicator to disappear, and verifying the "Hello World!" text is displayed.

Starting URL: https://automationfc.github.io/dynamic-loading/

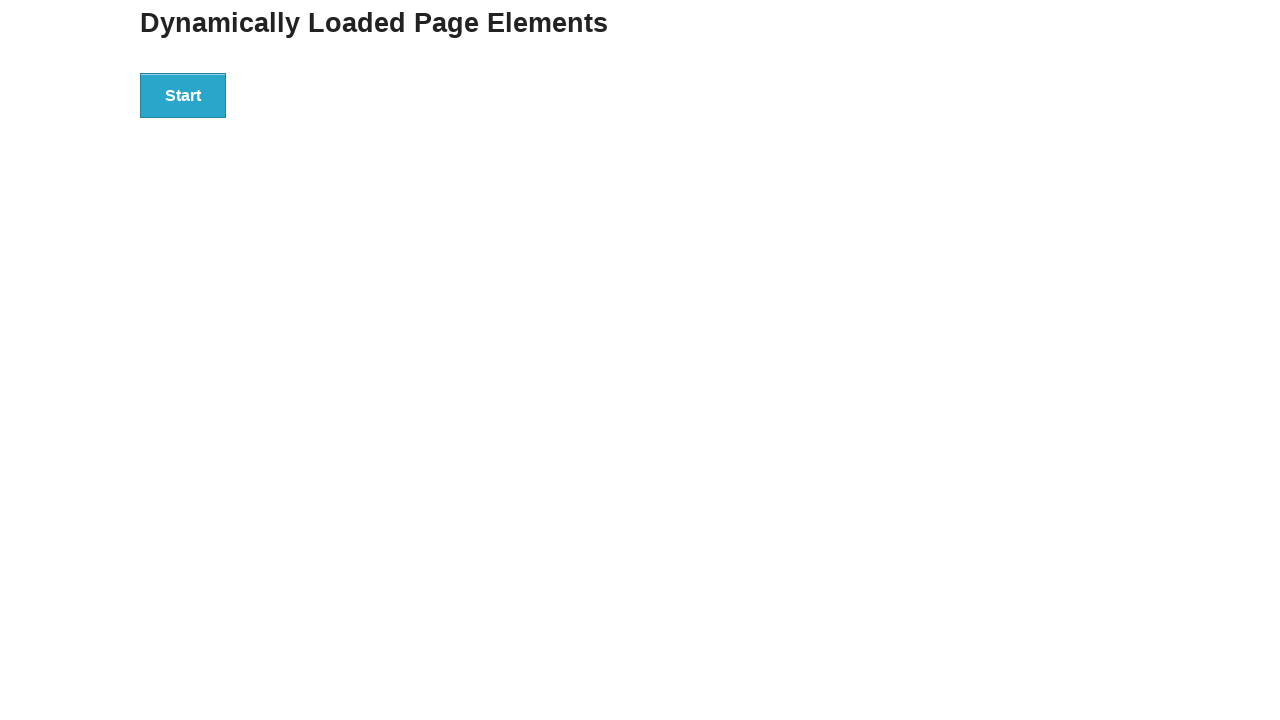

Clicked the start button to initiate dynamic loading at (183, 95) on div#start > button
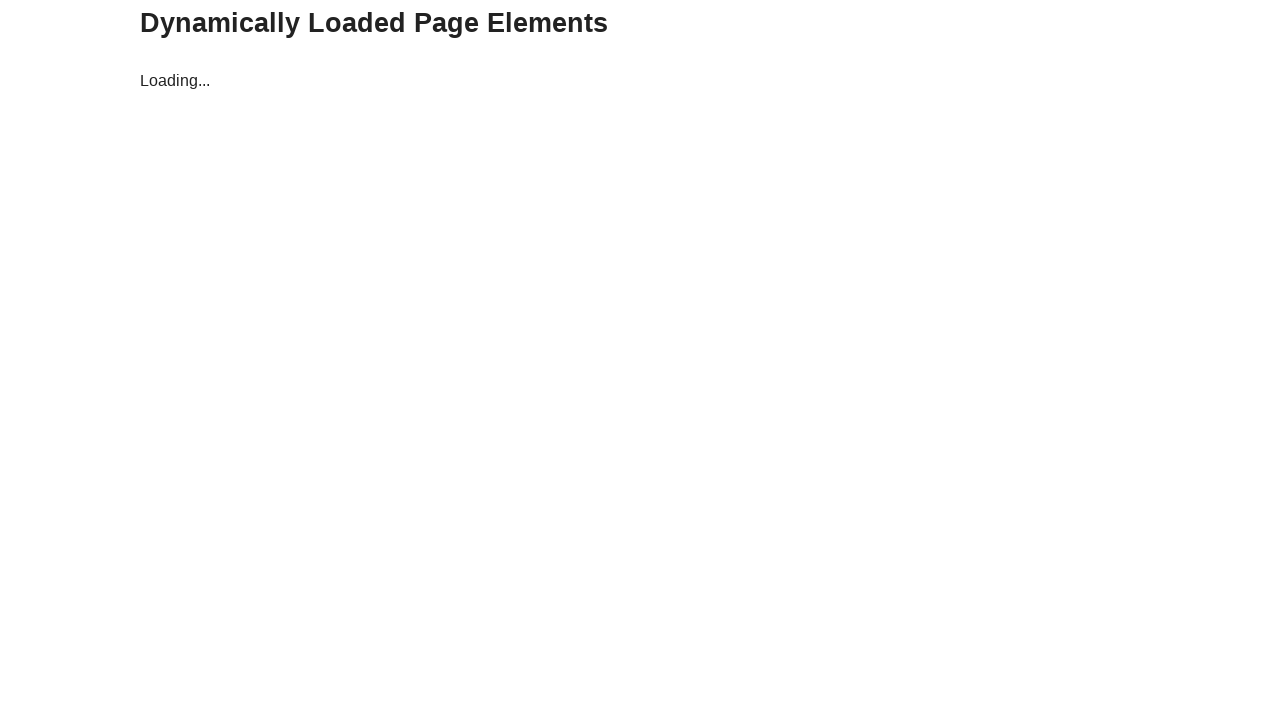

Loading indicator disappeared
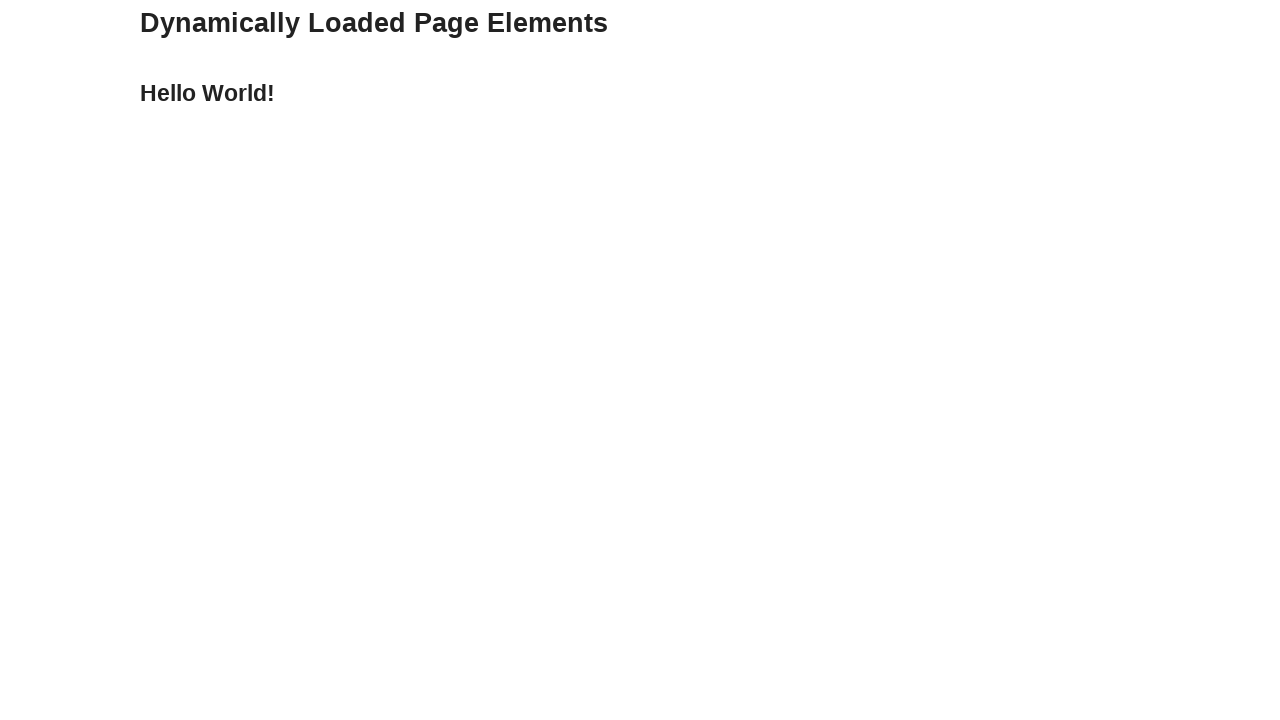

Hello World! text is now visible
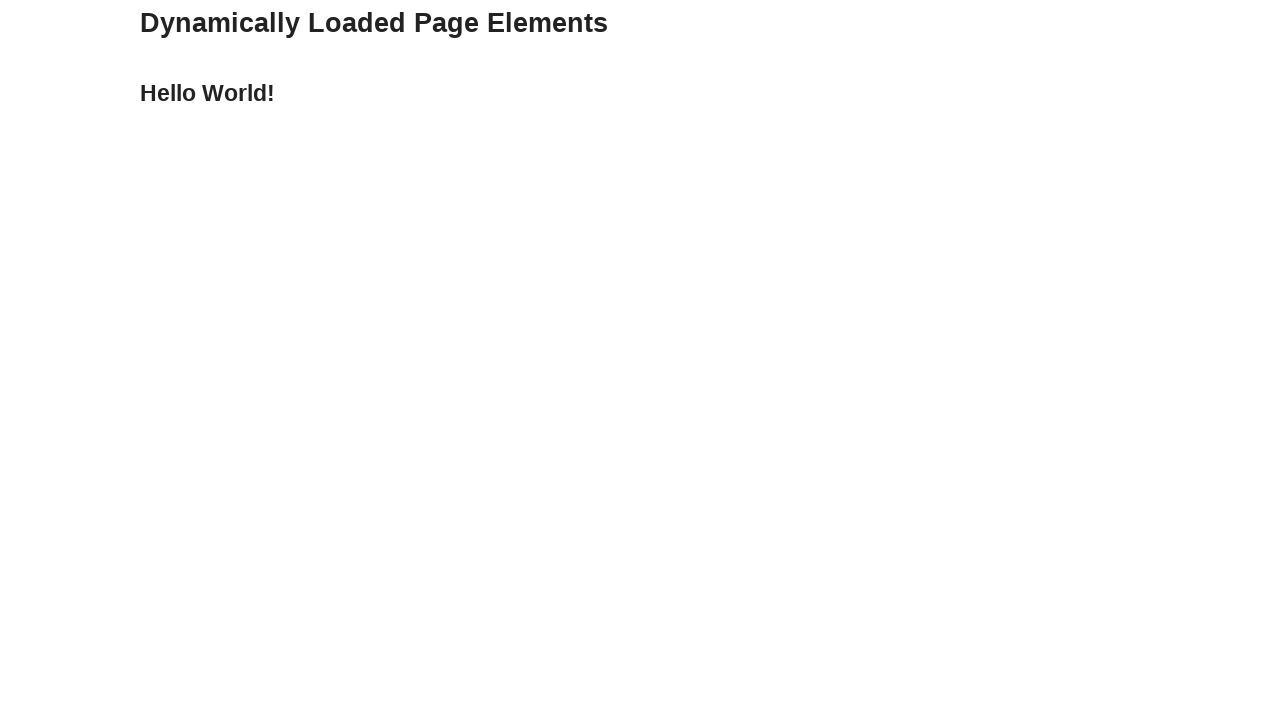

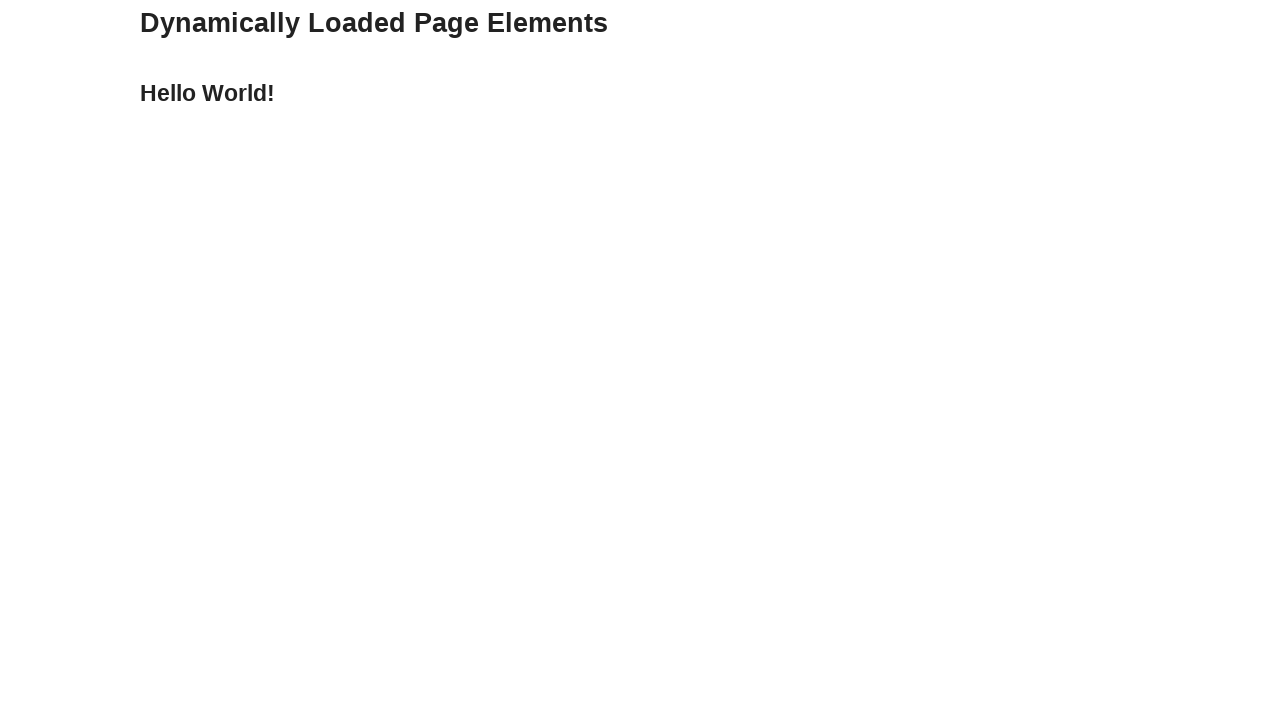